Demonstrates JavaScript executor functionality by filling a name field and clicking a checkbox on a test automation practice site

Starting URL: https://testautomationpractice.blogspot.com/

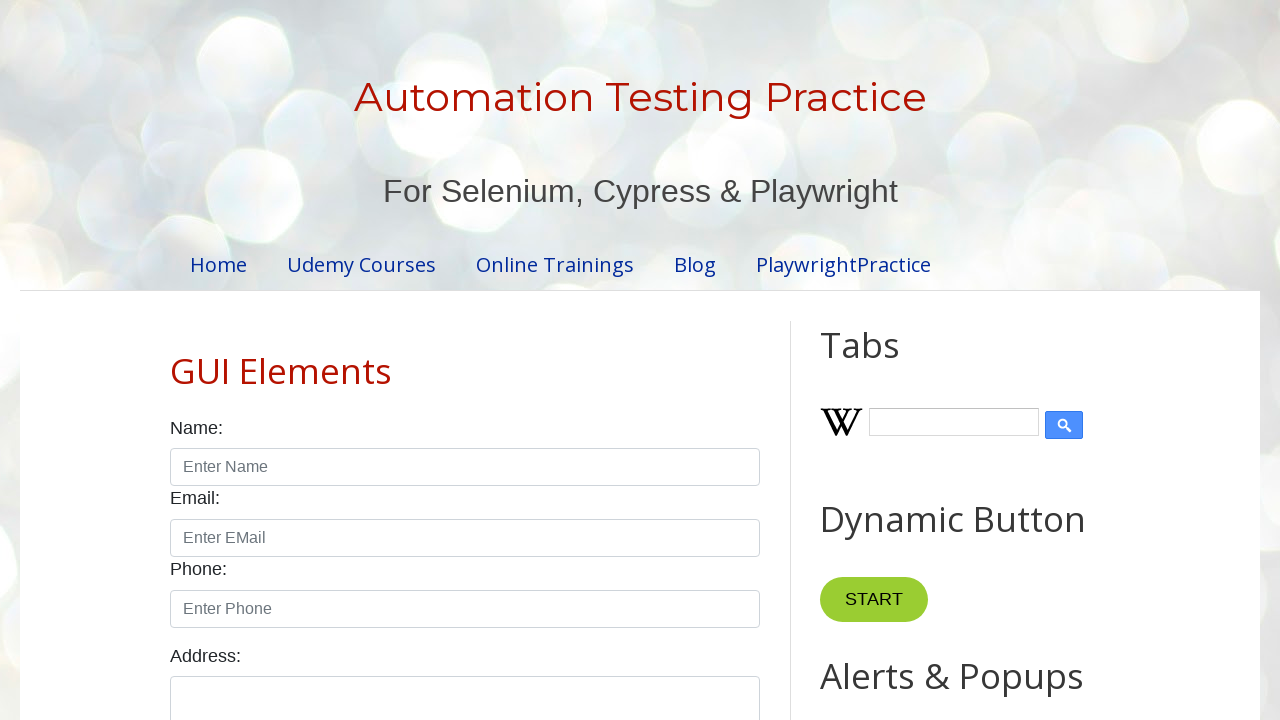

Filled name field with 'John' on input#name
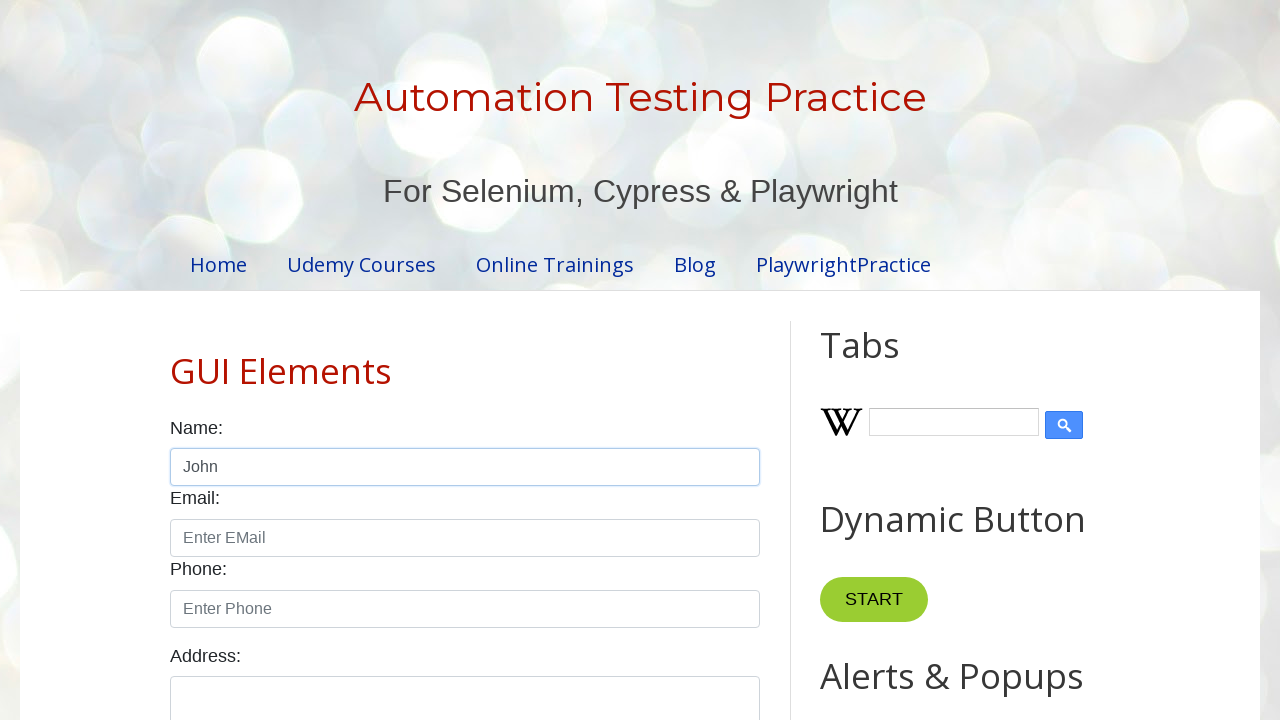

Clicked male radio button at (176, 360) on input#male
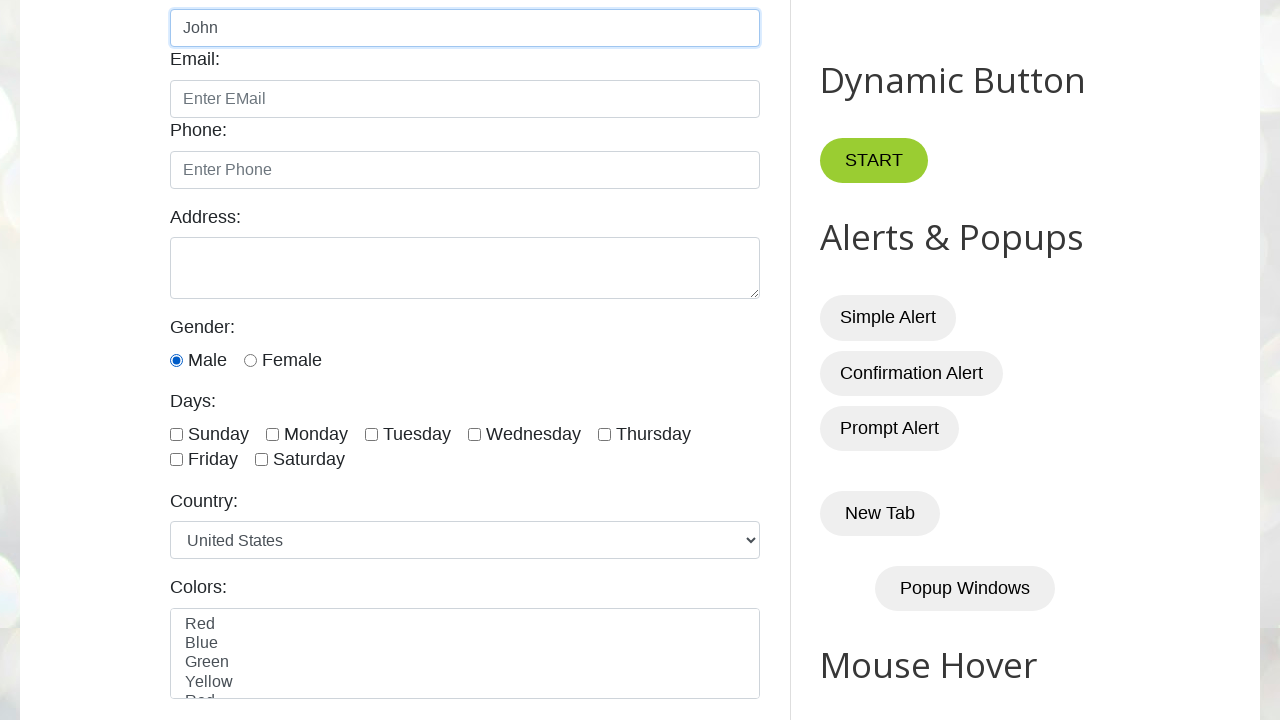

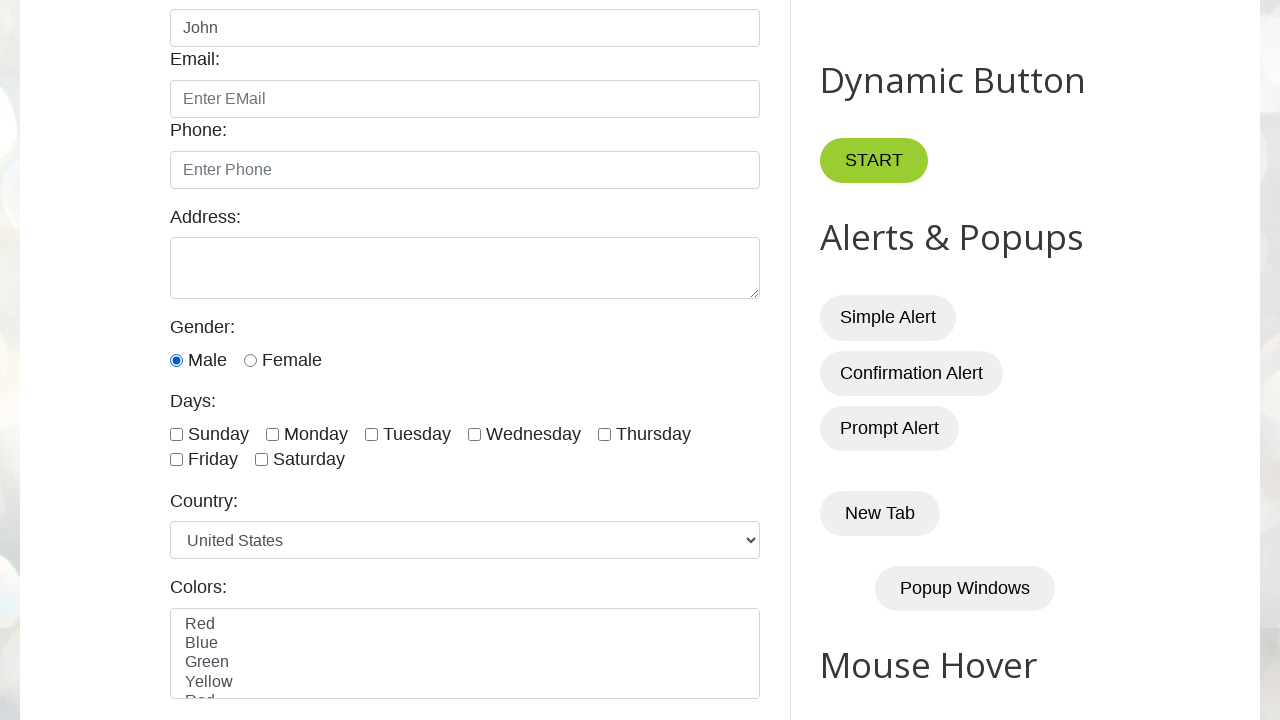